Tests price range slider functionality by dragging the maximum price slider to adjust the range

Starting URL: https://www.jqueryscript.net/demo/Price-Range-Slider-jQuery-UI/

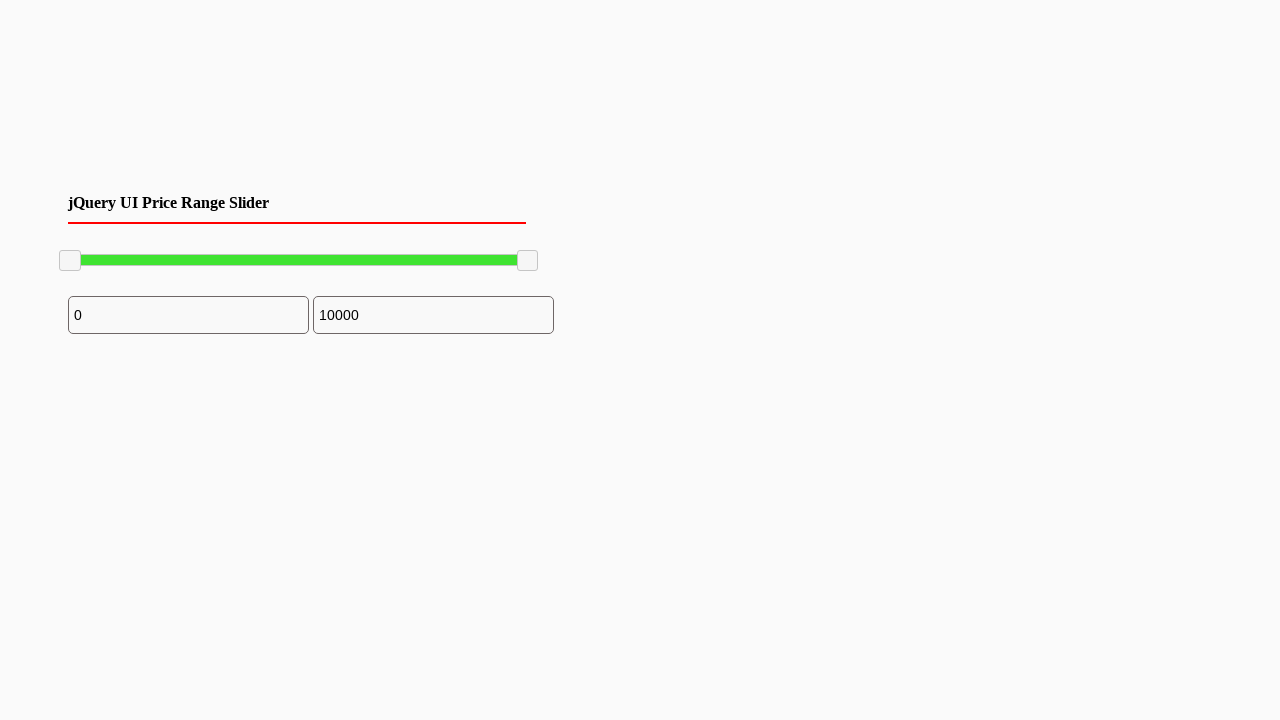

Located the maximum price slider element
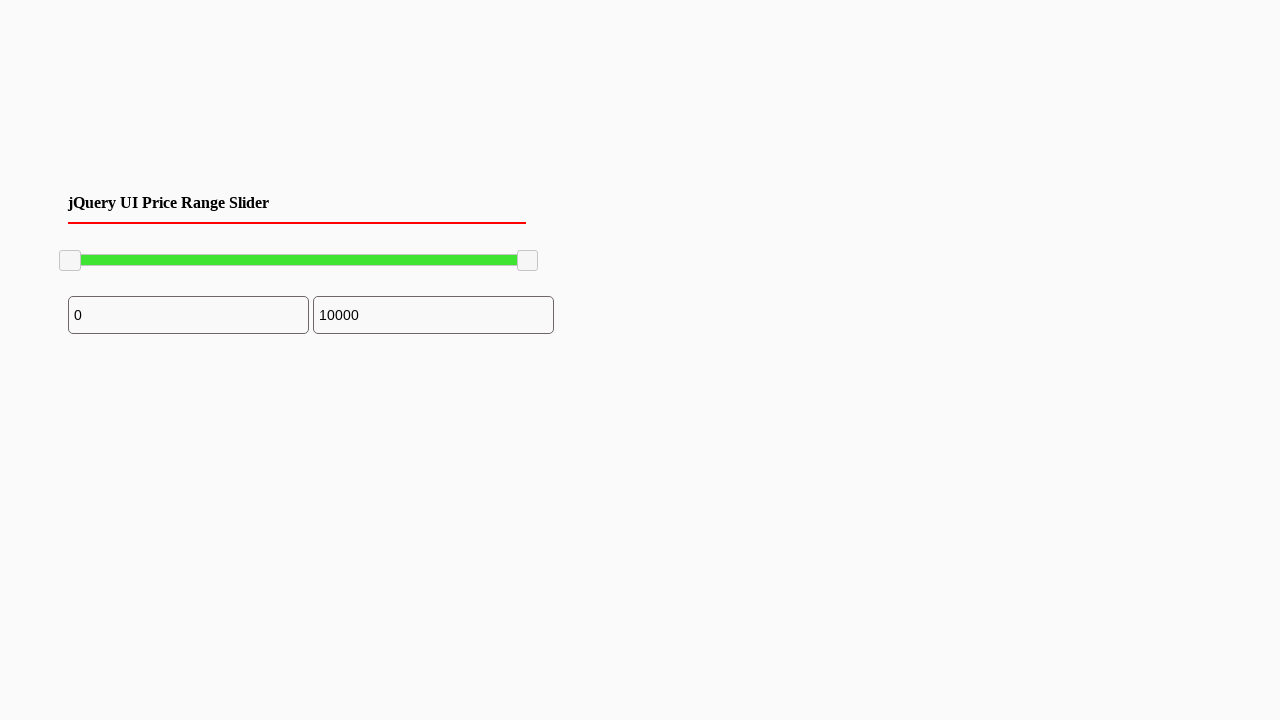

Retrieved bounding box of the maximum price slider
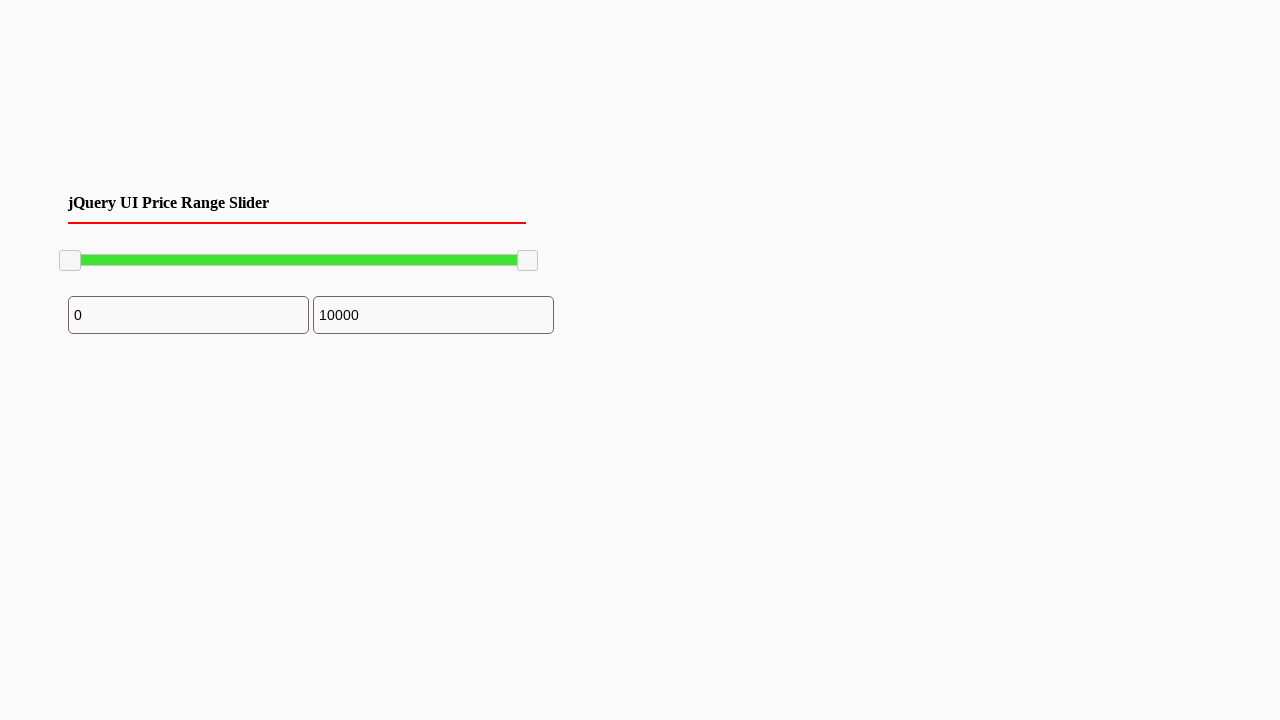

Moved mouse to center of maximum price slider at (528, 261)
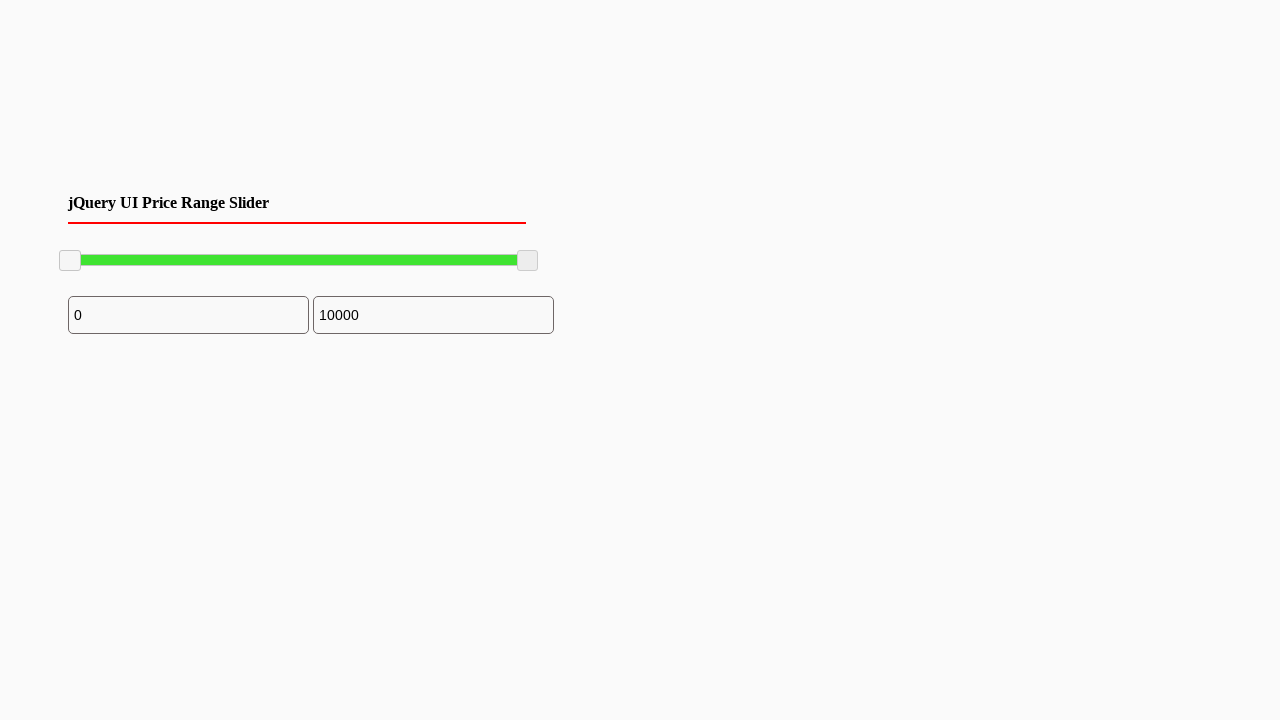

Pressed mouse button down on the slider at (528, 261)
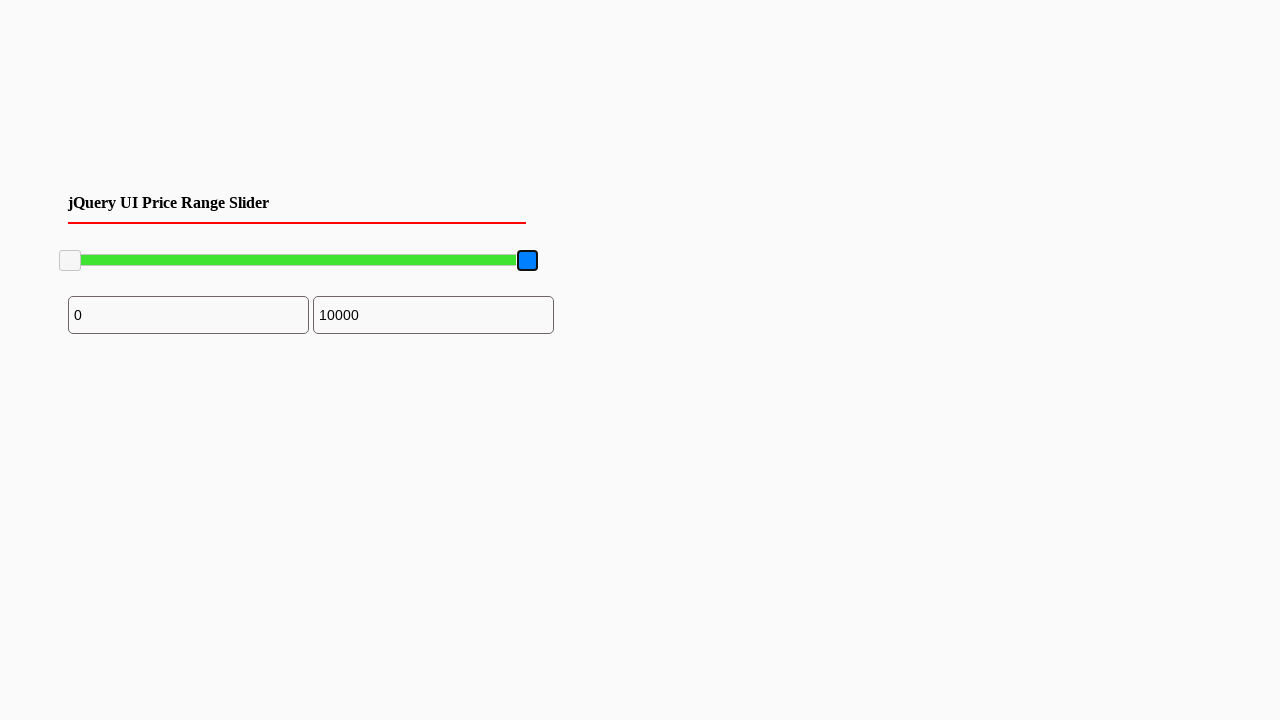

Dragged slider 66 pixels to the left to adjust price range at (462, 261)
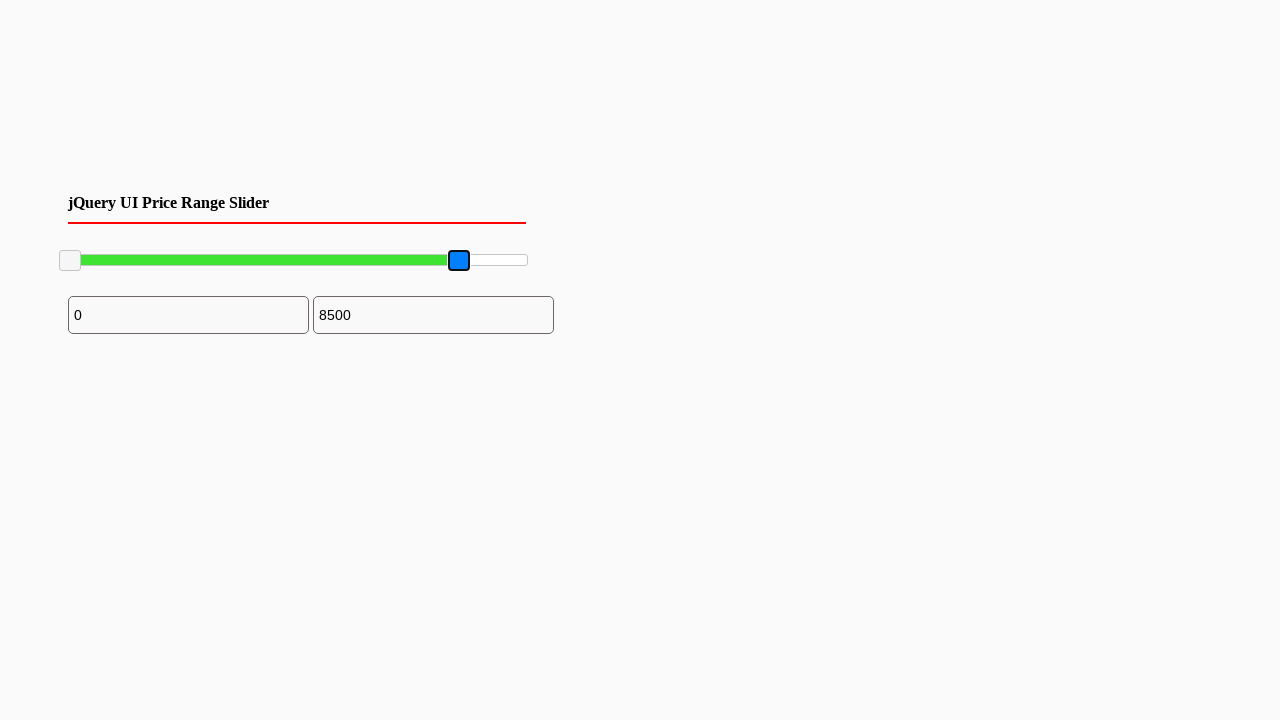

Released mouse button to complete slider drag at (462, 261)
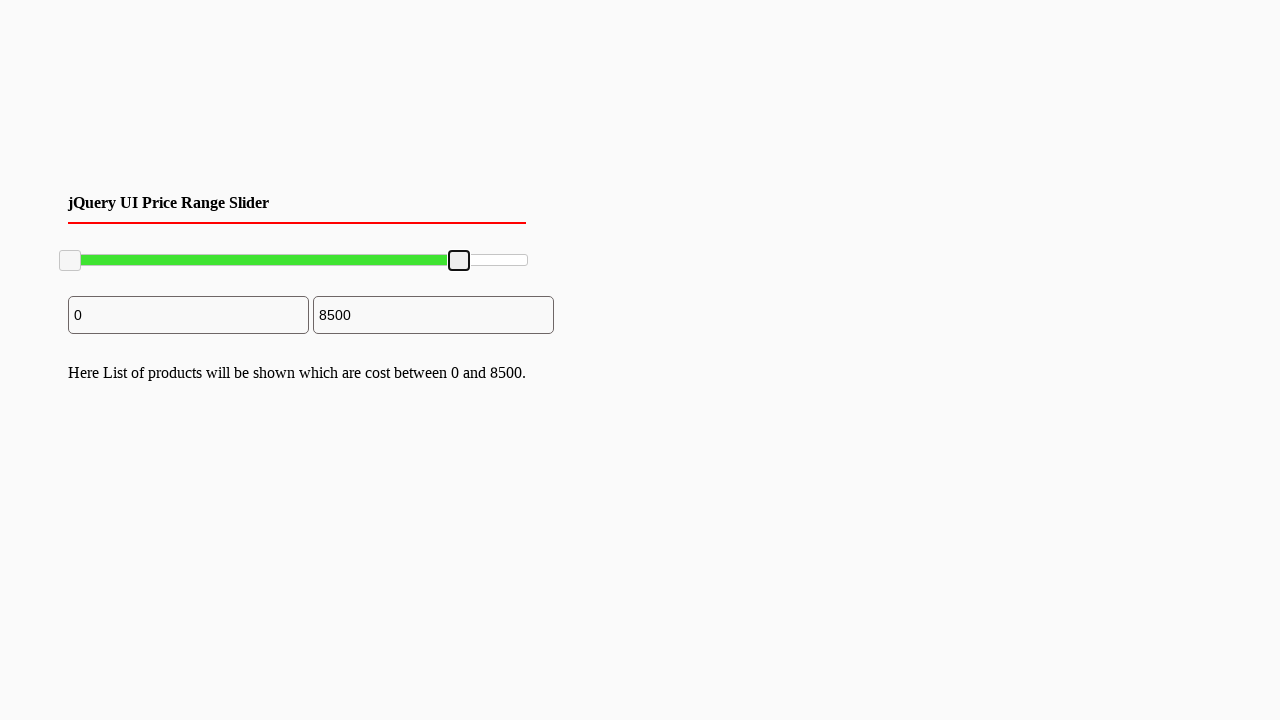

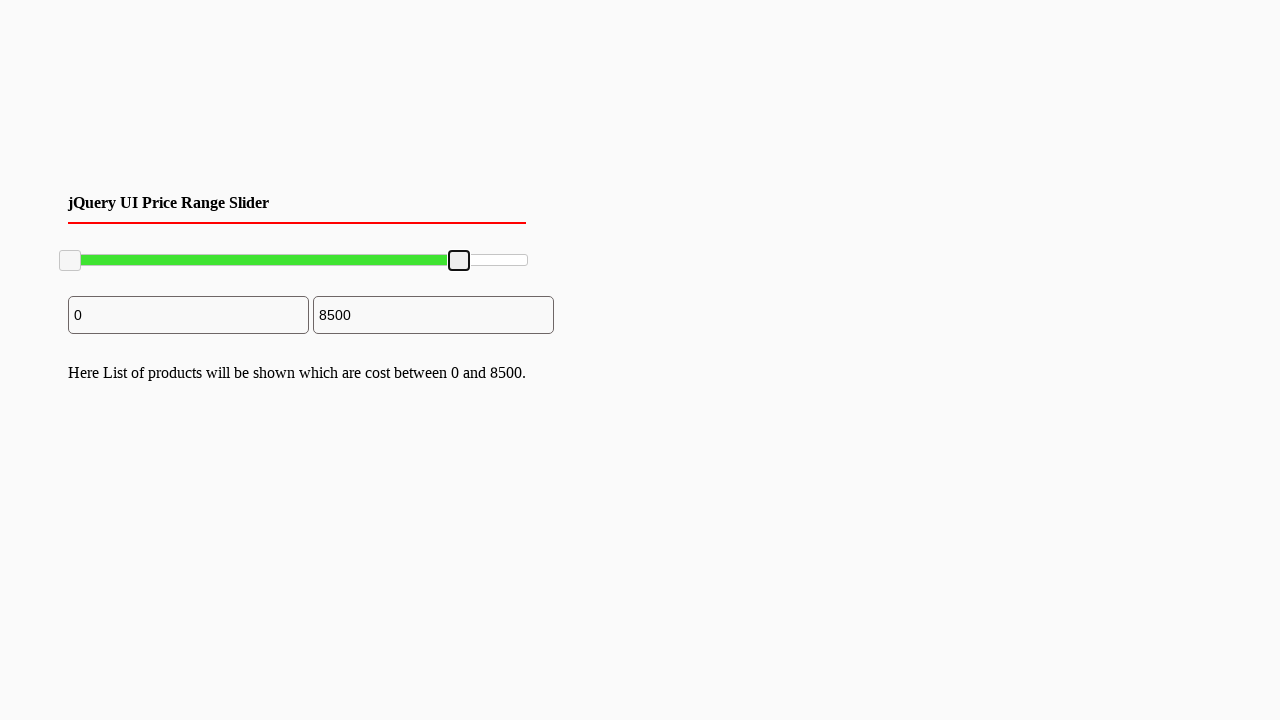